Tests a basic form submission by filling in name, address, email, and password fields, then clicking the submit button

Starting URL: https://automationfc.github.io/basic-form/index.html

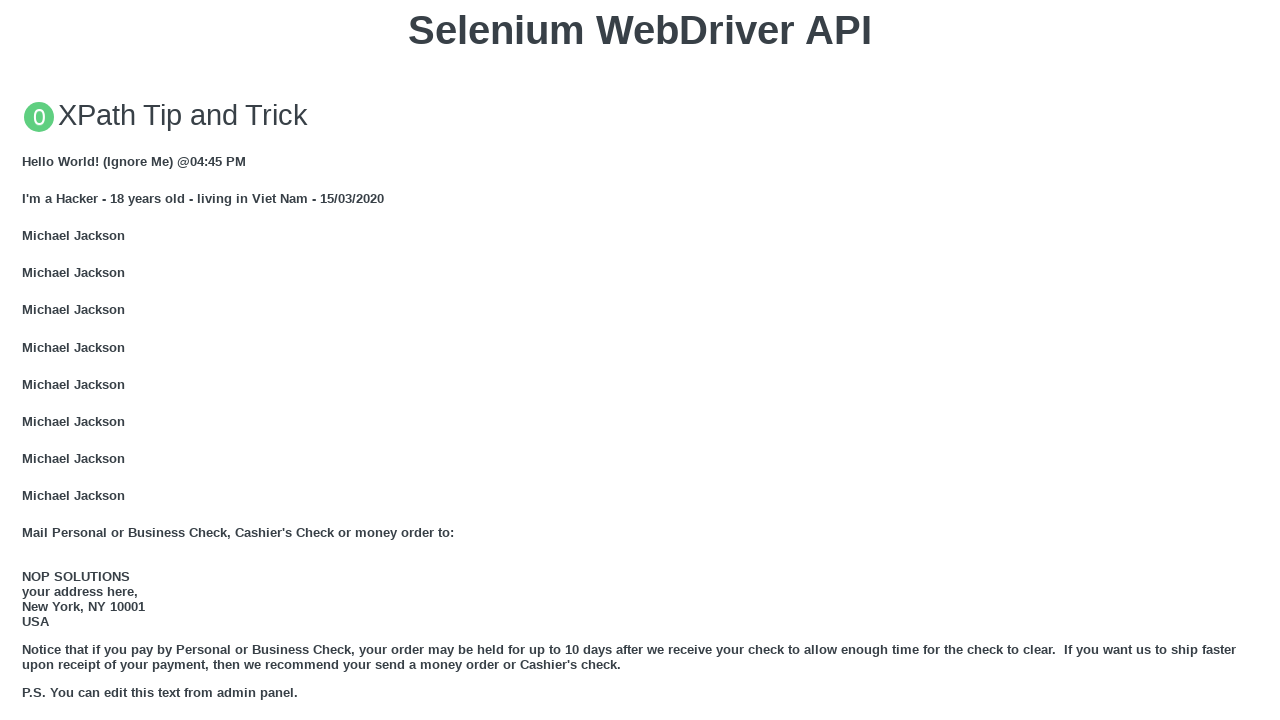

Filled name field with 'Nga' on #name
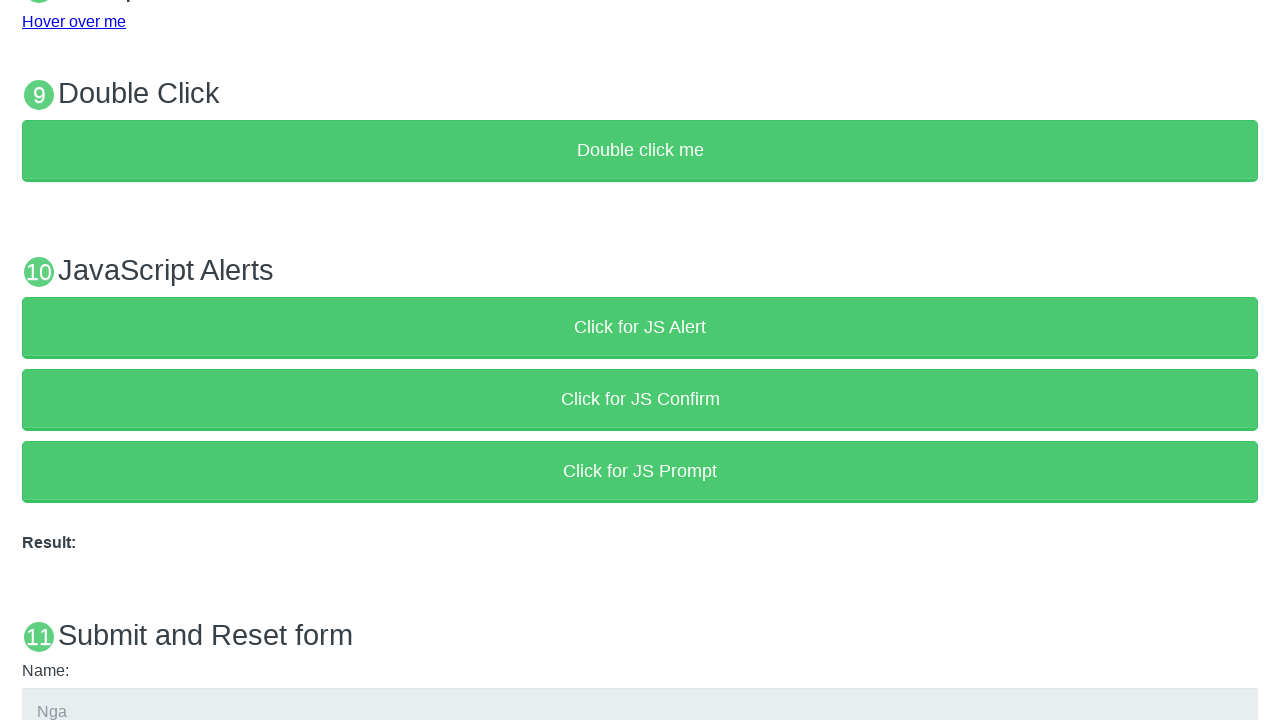

Filled address field with 'Nam Tu Liem, Ha Noi' on #address
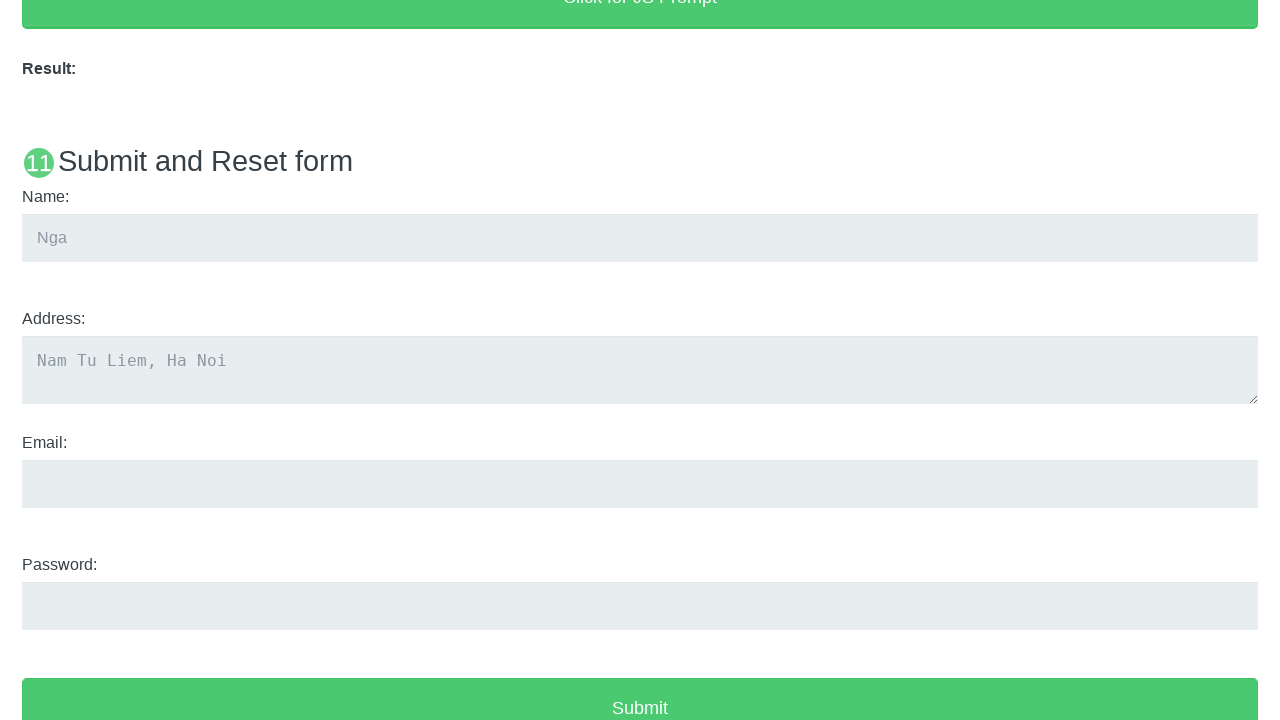

Filled email field with 'ttntrinhnga@gmail.com' on #email
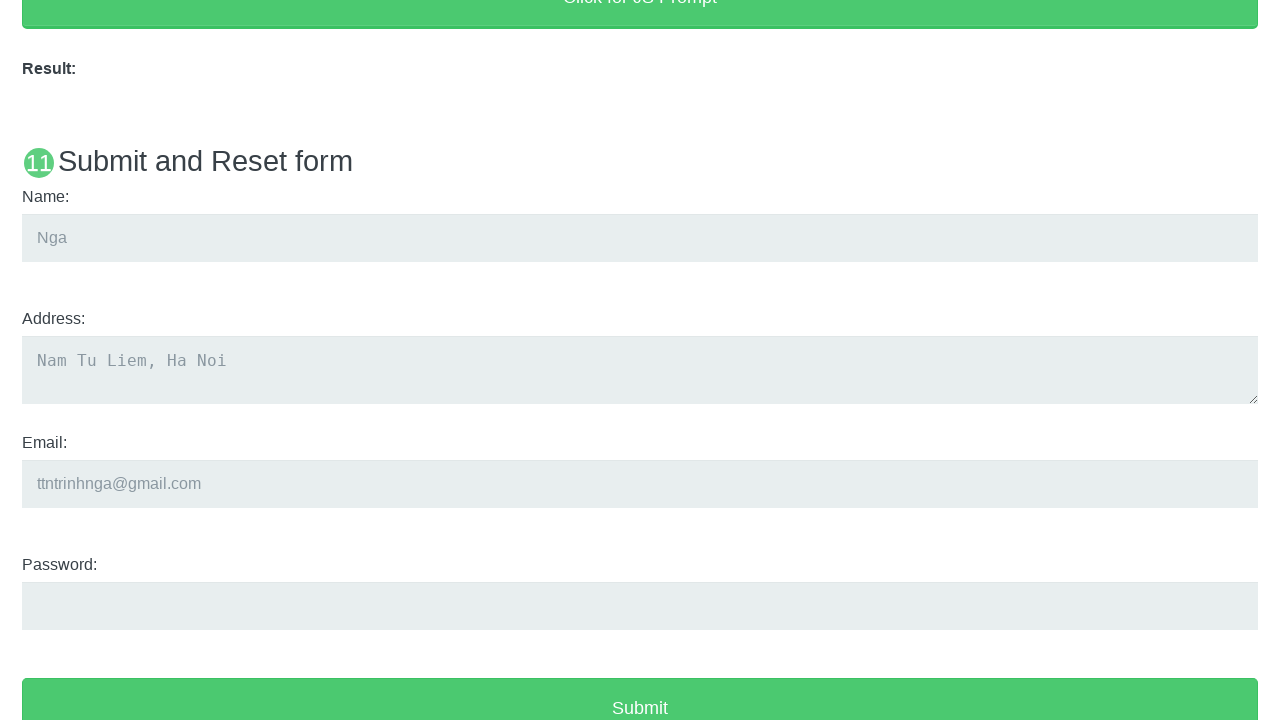

Filled password field with '1234567' on #password
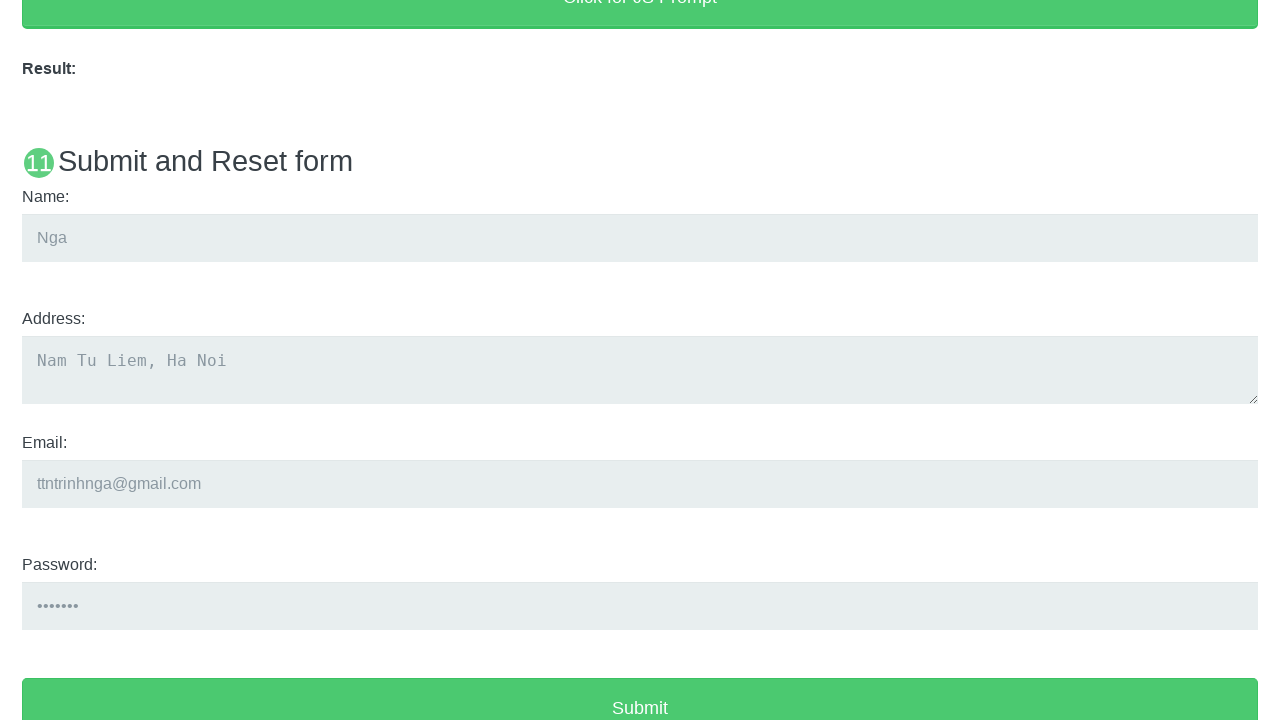

Clicked submit button to submit the form at (640, 689) on button[type='submit']
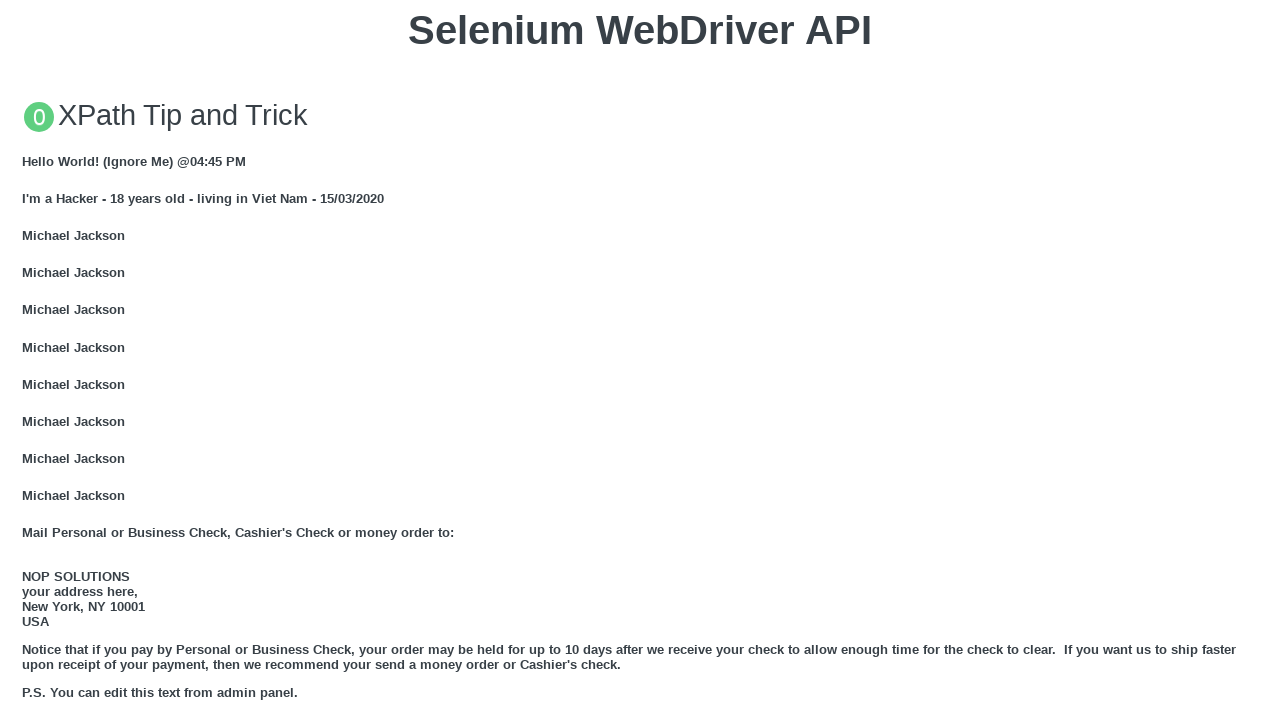

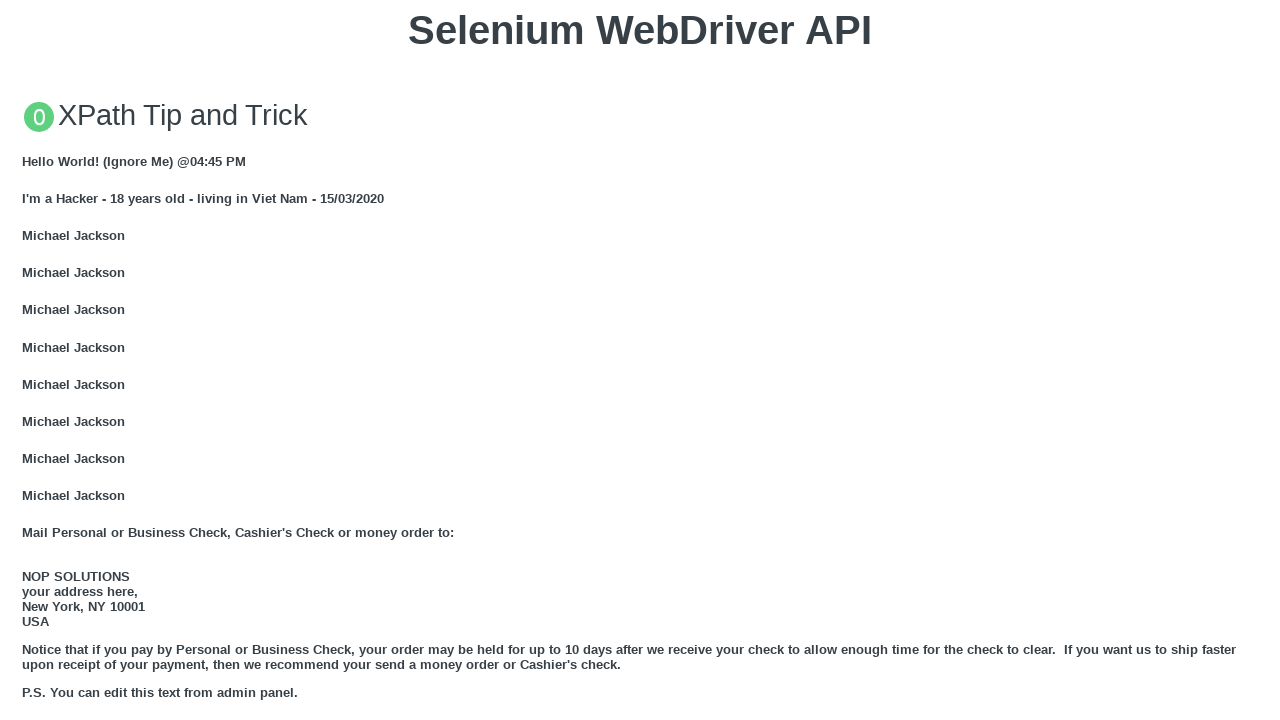